Tests a web form by verifying the page title, filling a text input field with "Selenium", clicking the submit button, and verifying the success message displays "Received!"

Starting URL: https://www.selenium.dev/selenium/web/web-form.html

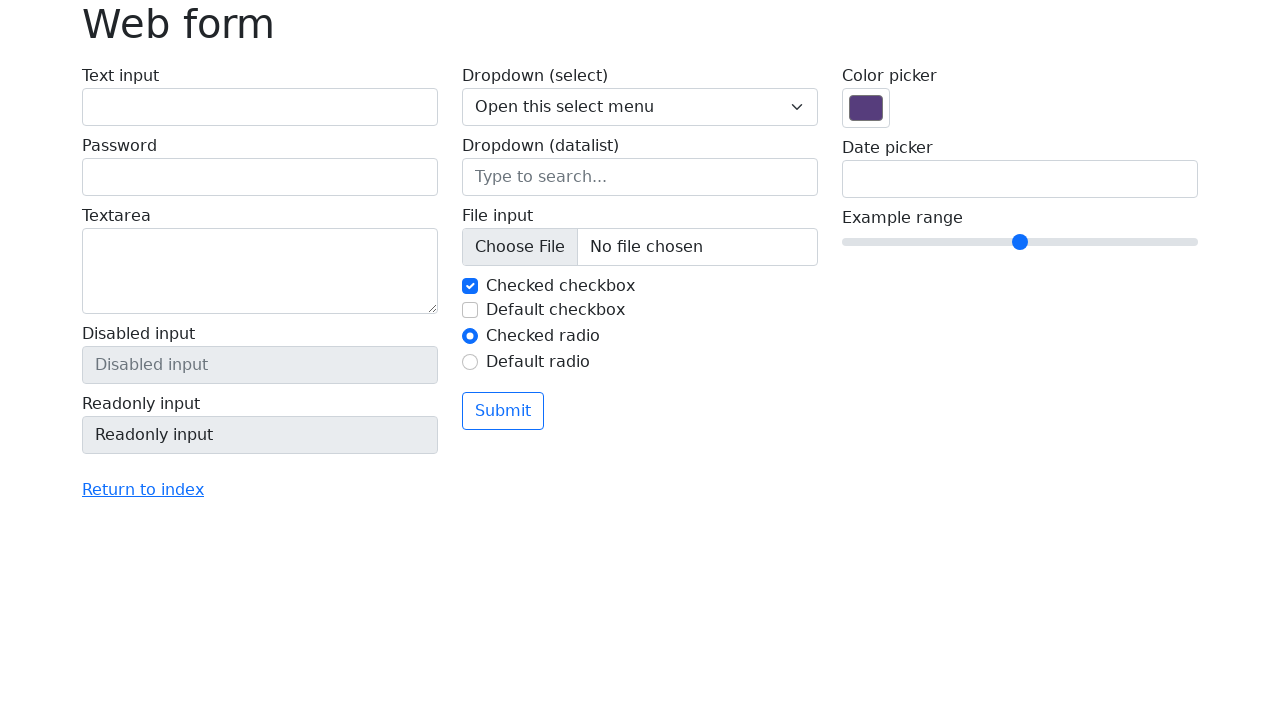

Verified page title is 'Web form'
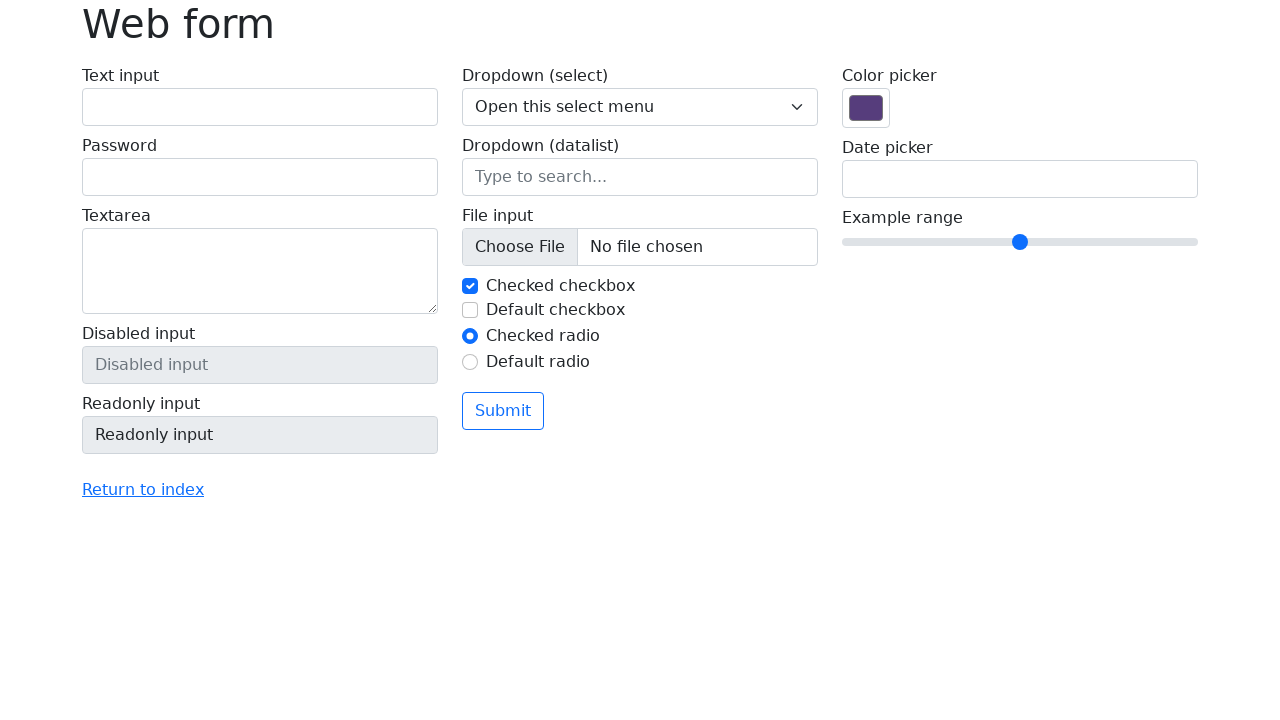

Filled text input field with 'Selenium' on input[name='my-text']
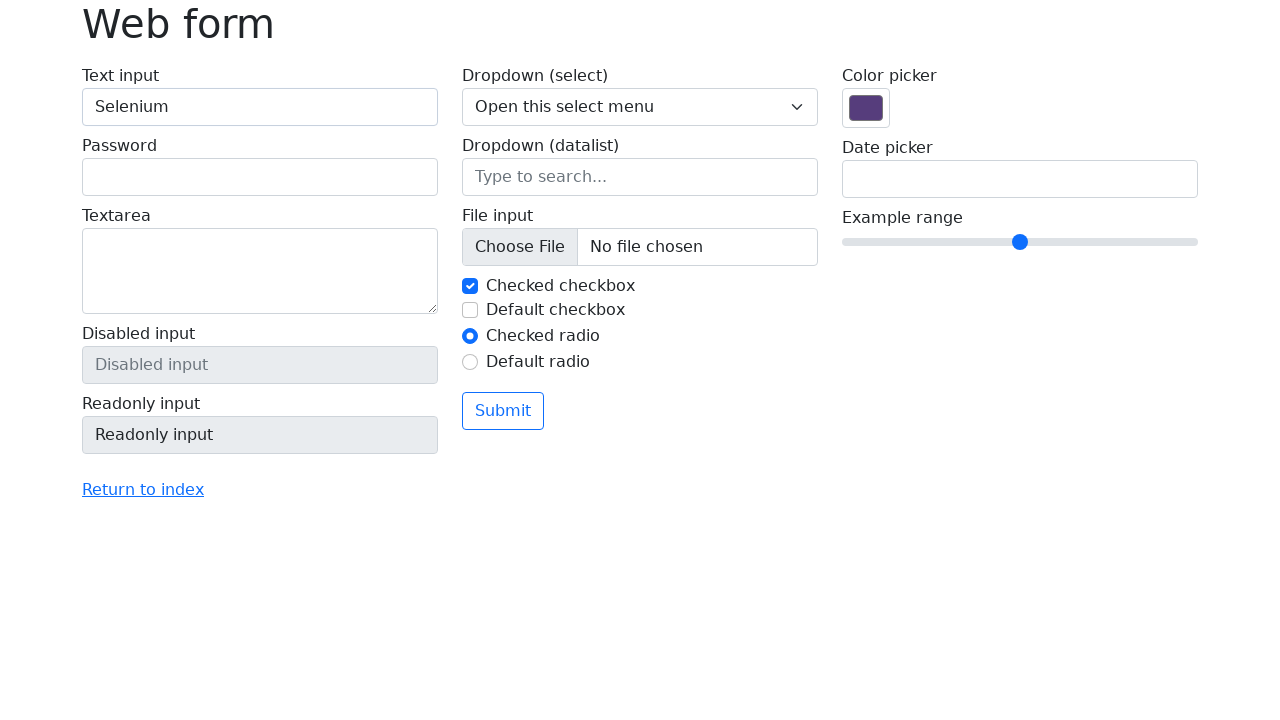

Clicked the submit button at (503, 411) on button
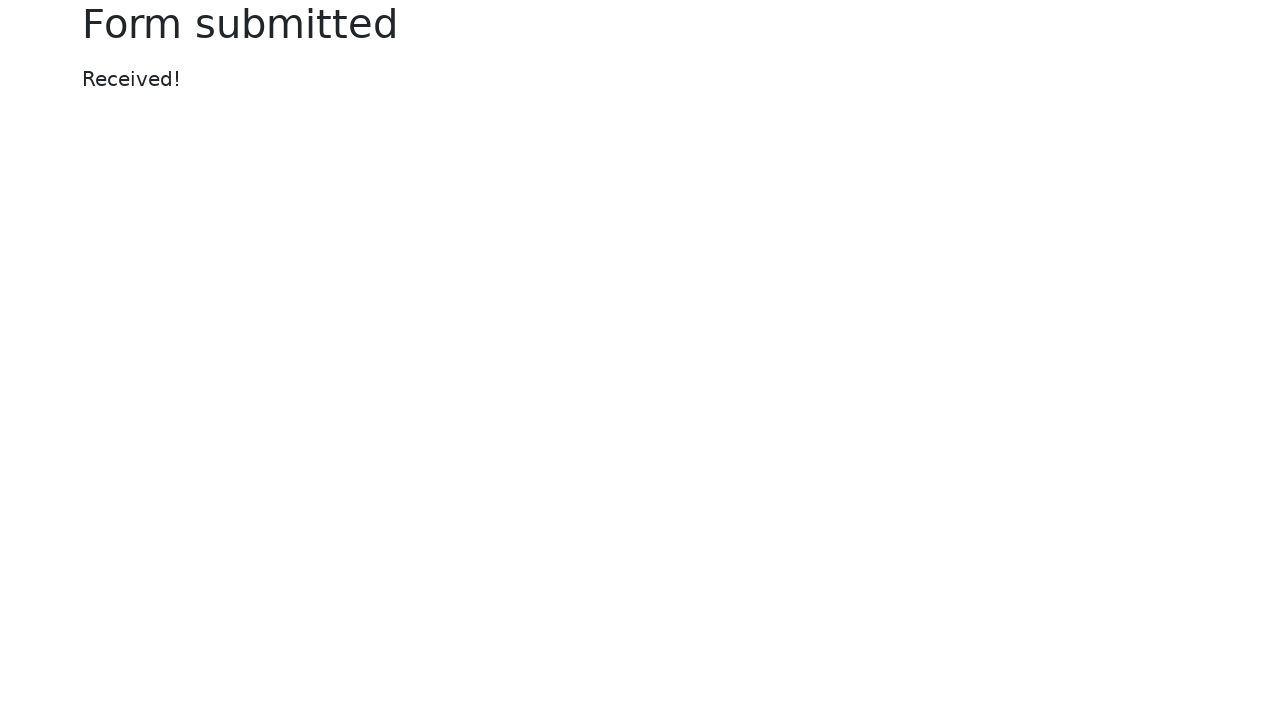

Success message element loaded
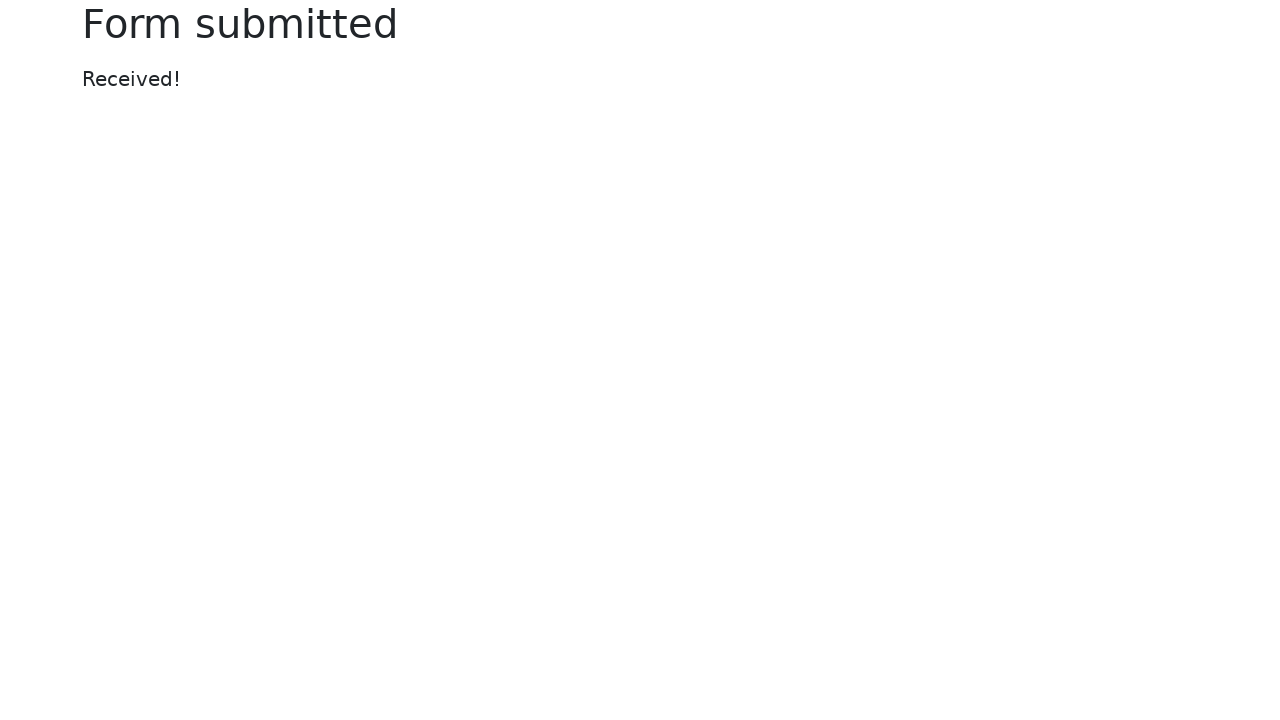

Verified success message displays 'Received!'
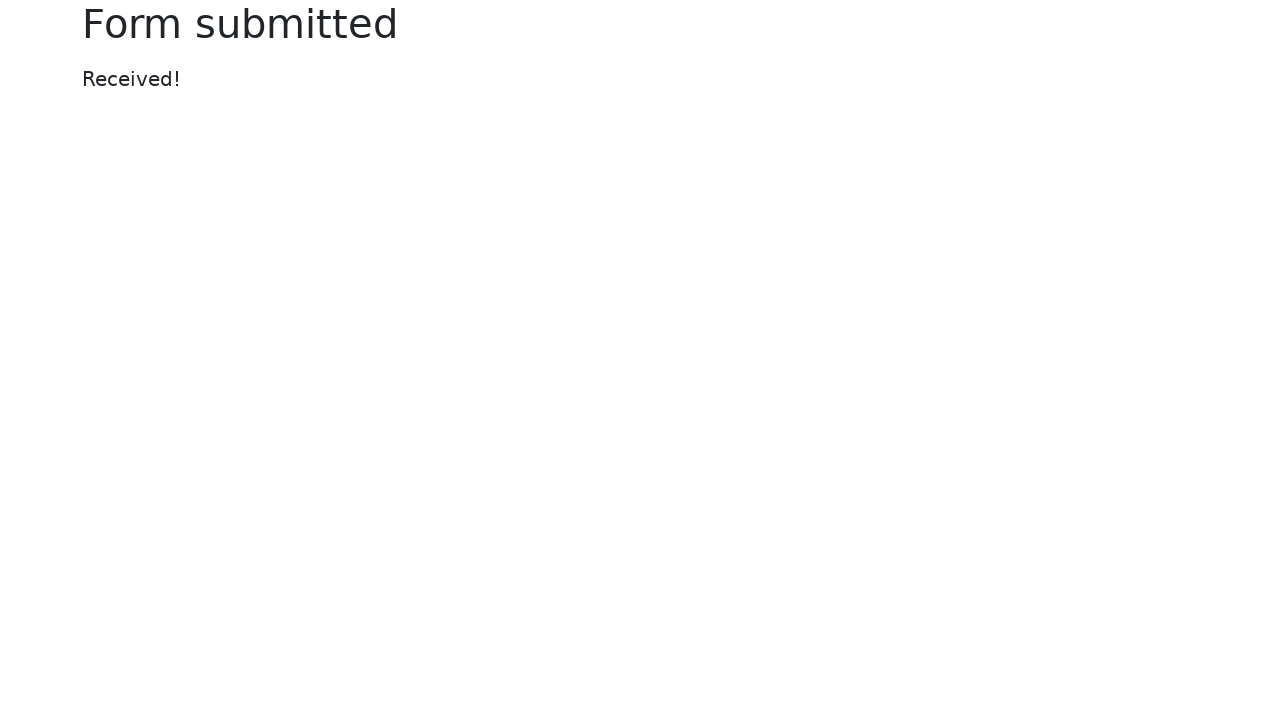

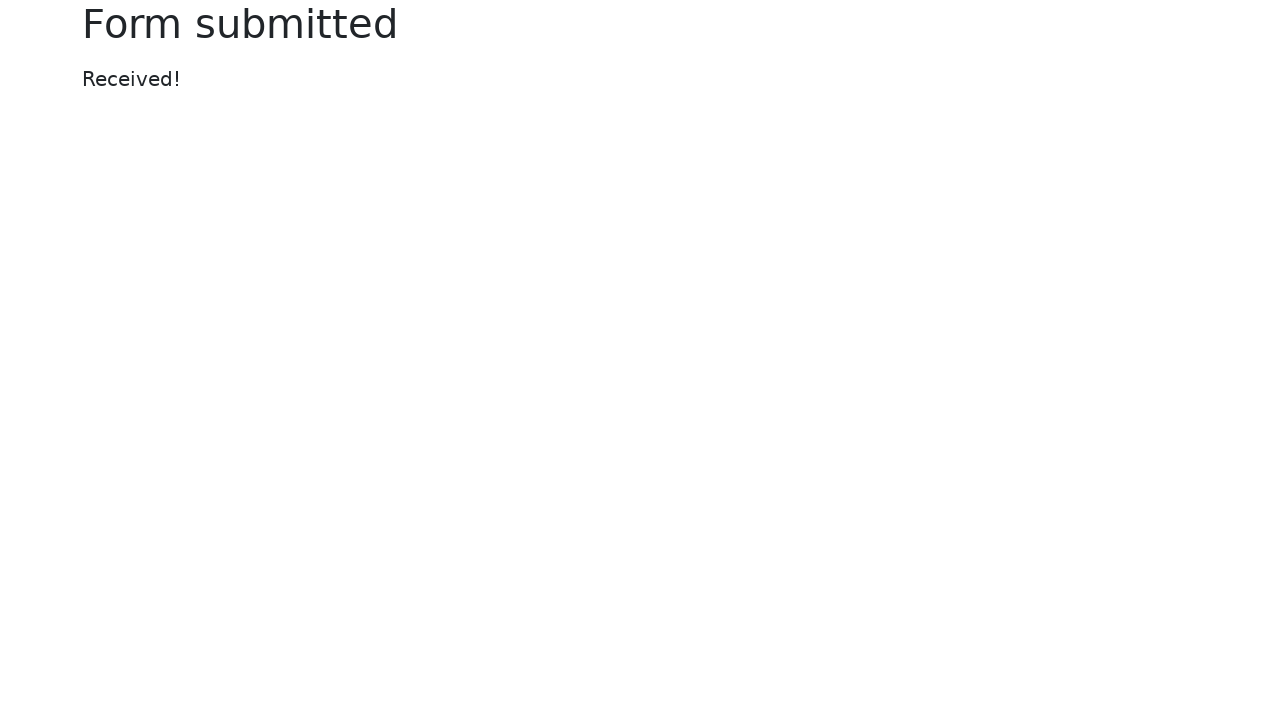